Tests browser navigation functionality including back, forward, and refresh actions on the Selenium documentation site

Starting URL: https://www.selenium.dev/projects/

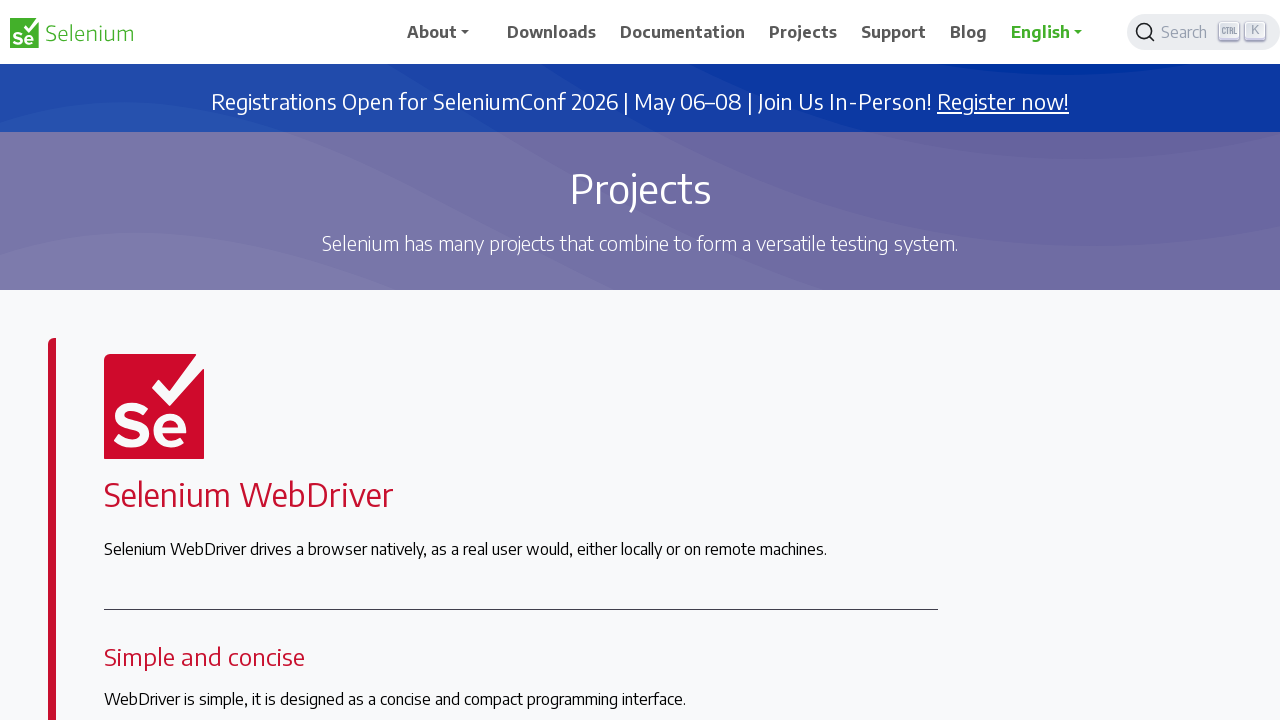

Clicked Support link at (894, 32) on text=Support
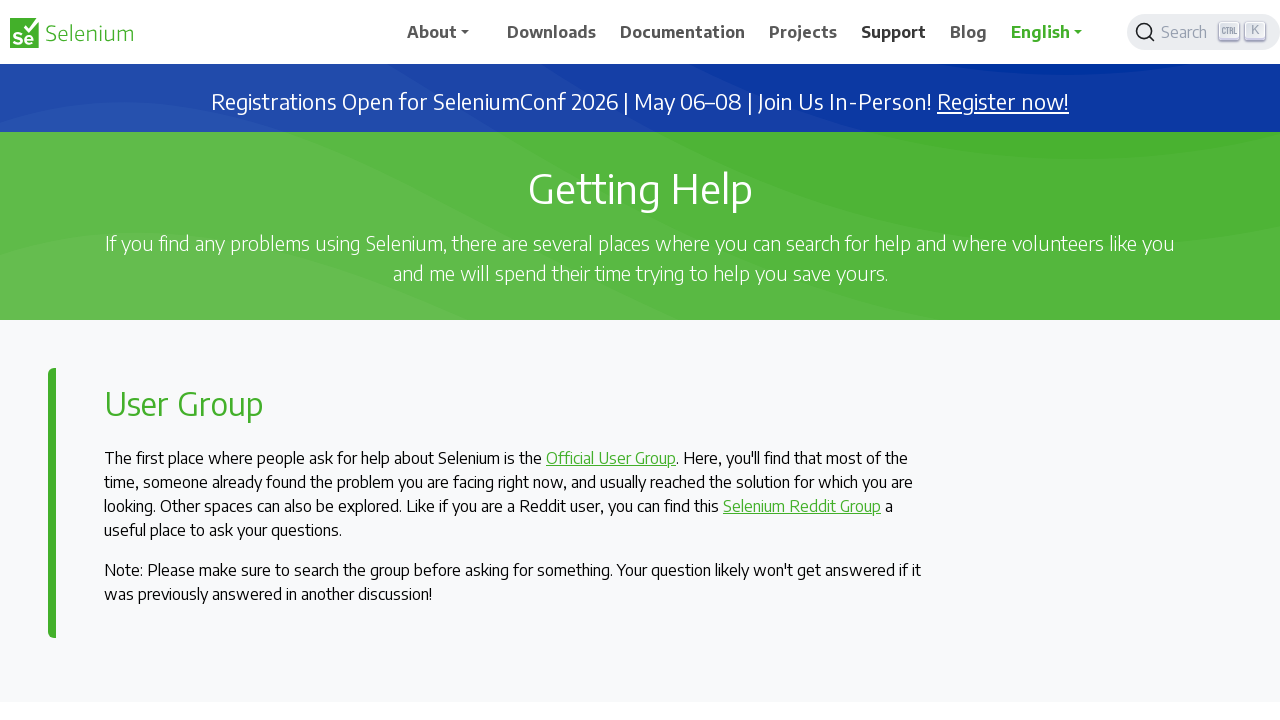

Navigated back to projects page
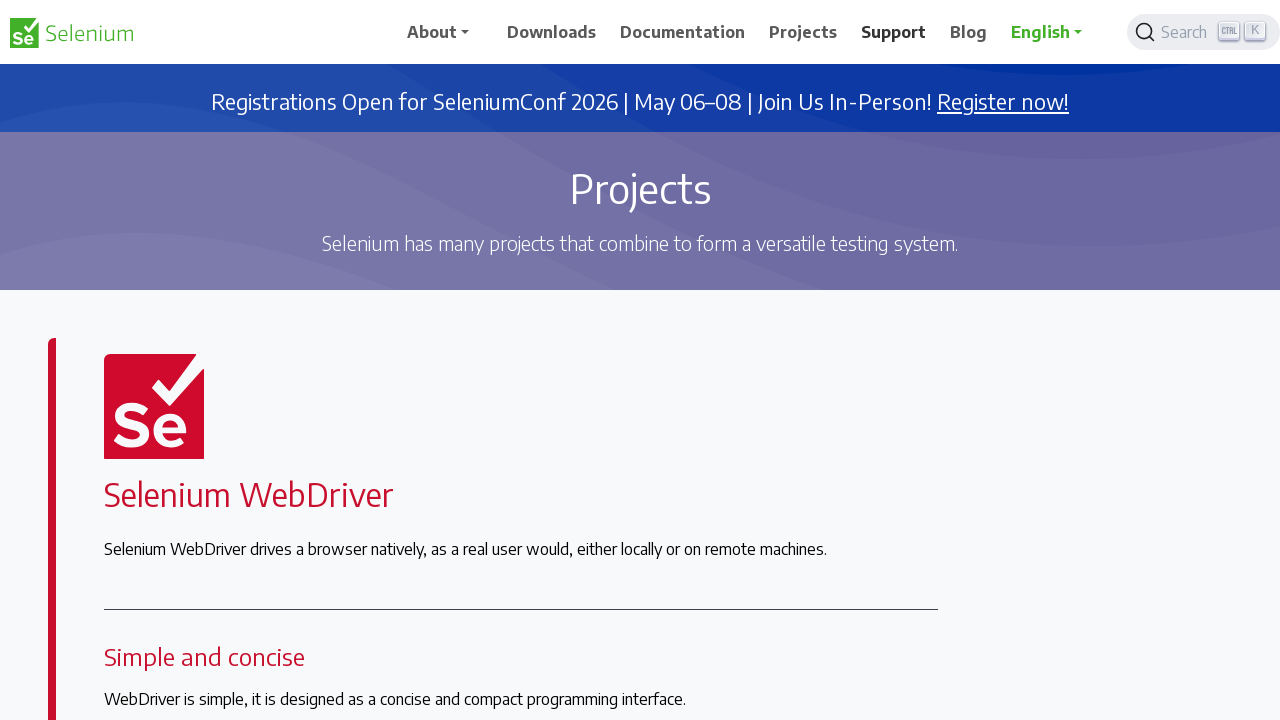

Navigated forward to Support page
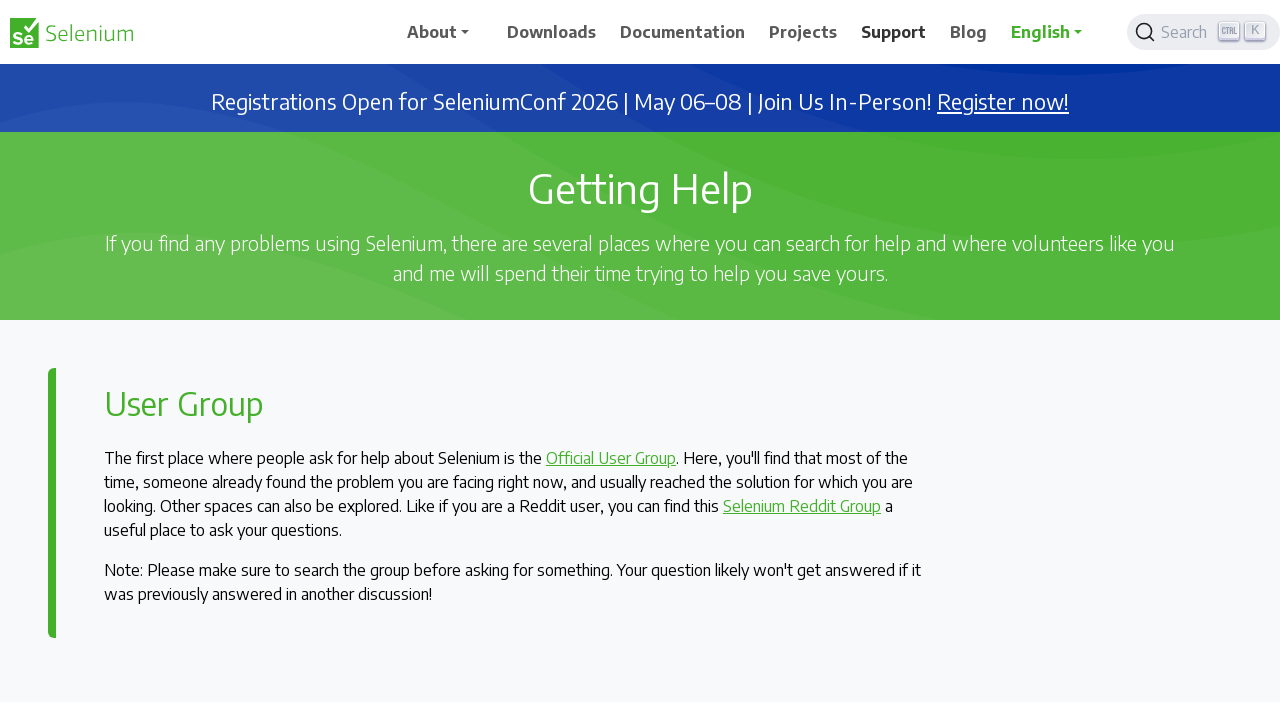

Clicked search button at (1187, 32) on .DocSearch-Button-Placeholder
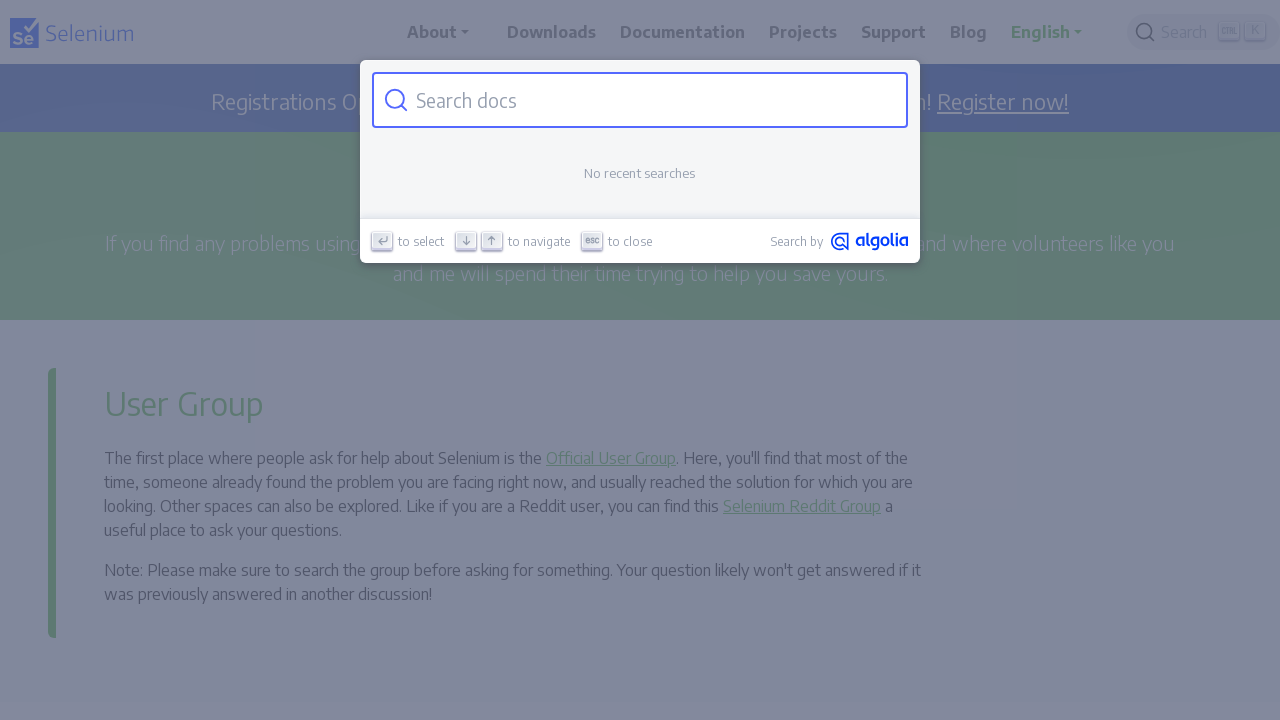

Refreshed the page
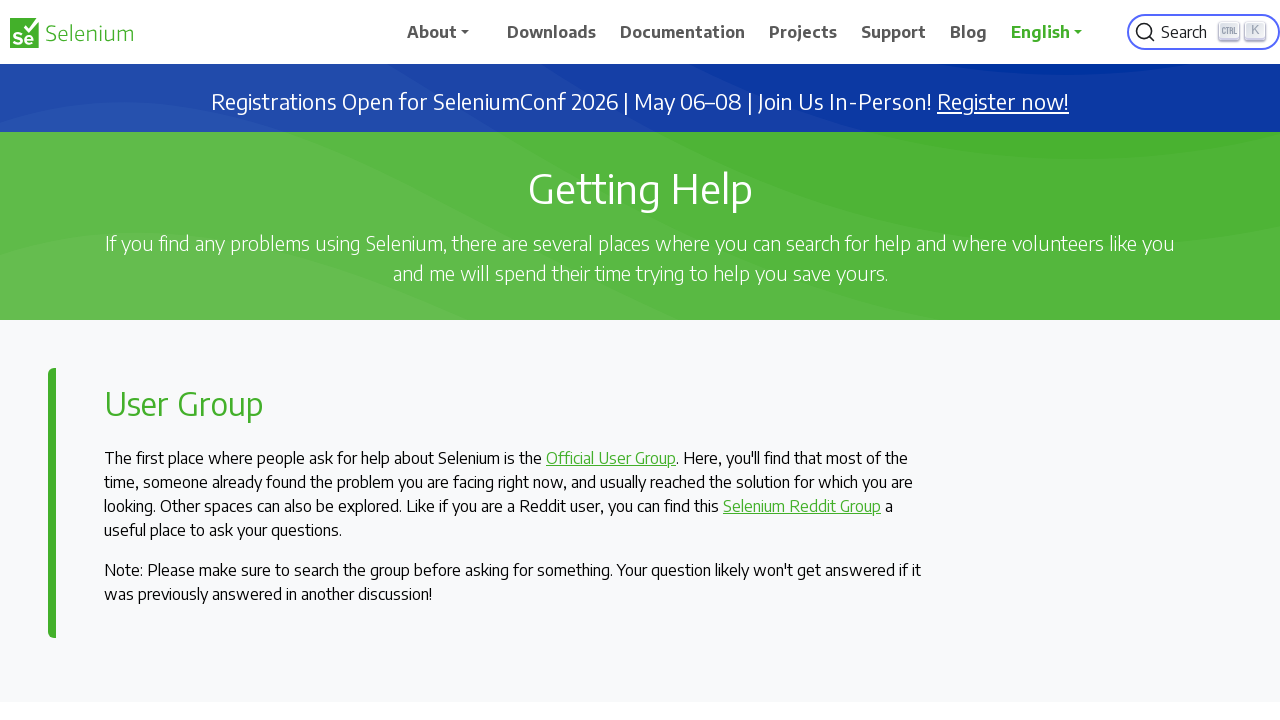

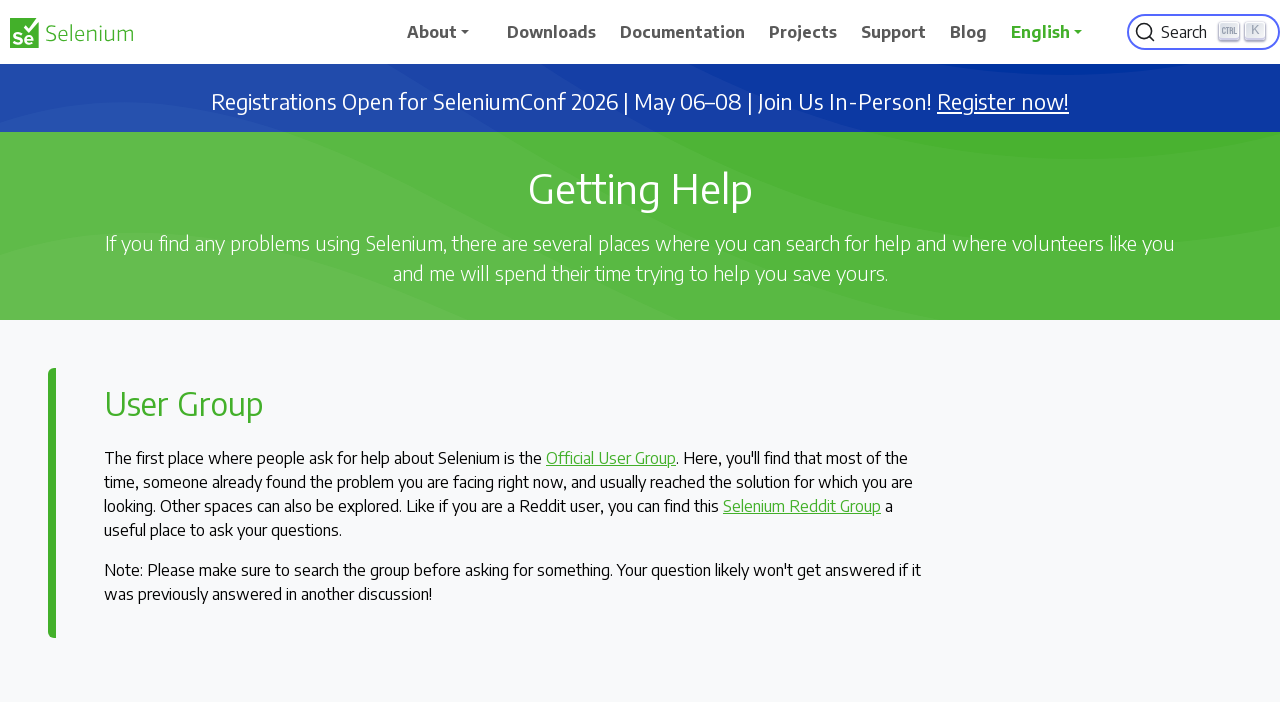